Tests sorting a text column (Email) in ascending order by clicking the column header and verifying the data is sorted correctly using CSS pseudo-class selectors.

Starting URL: http://the-internet.herokuapp.com/tables

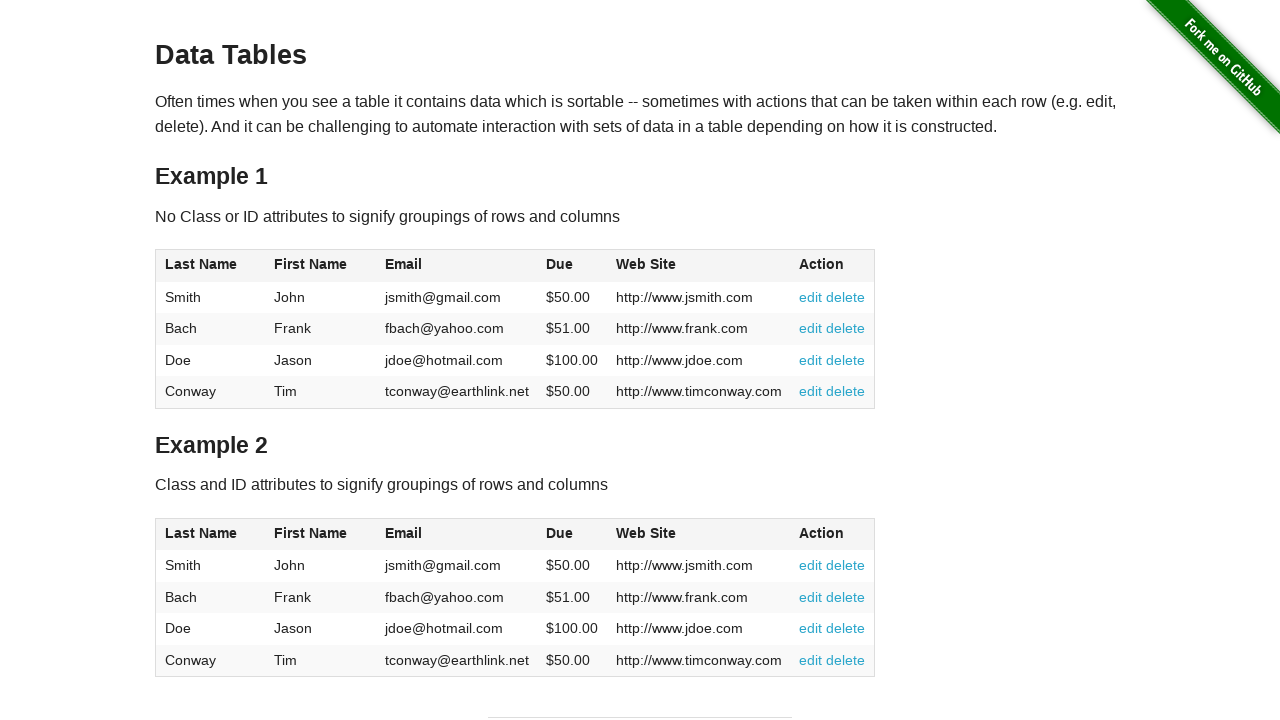

Clicked Email column header (3rd column) to sort in ascending order at (457, 266) on #table1 thead tr th:nth-of-type(3)
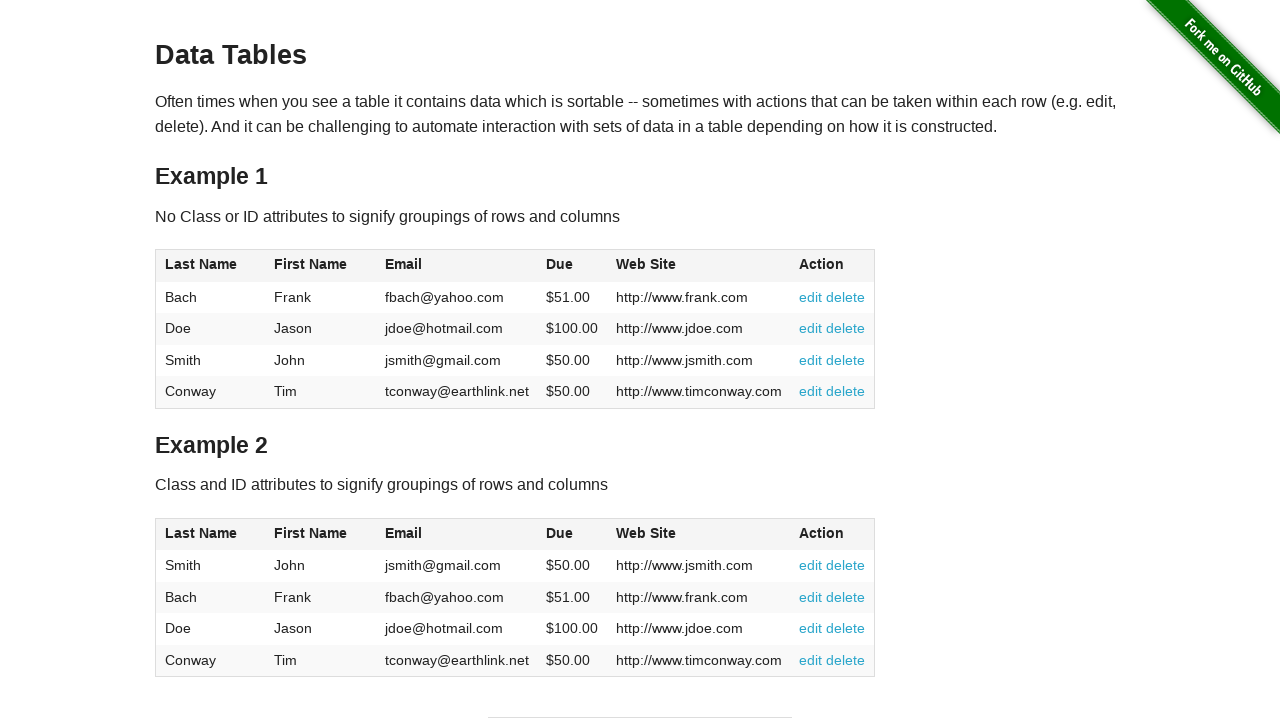

Email column cells loaded and table is sorted
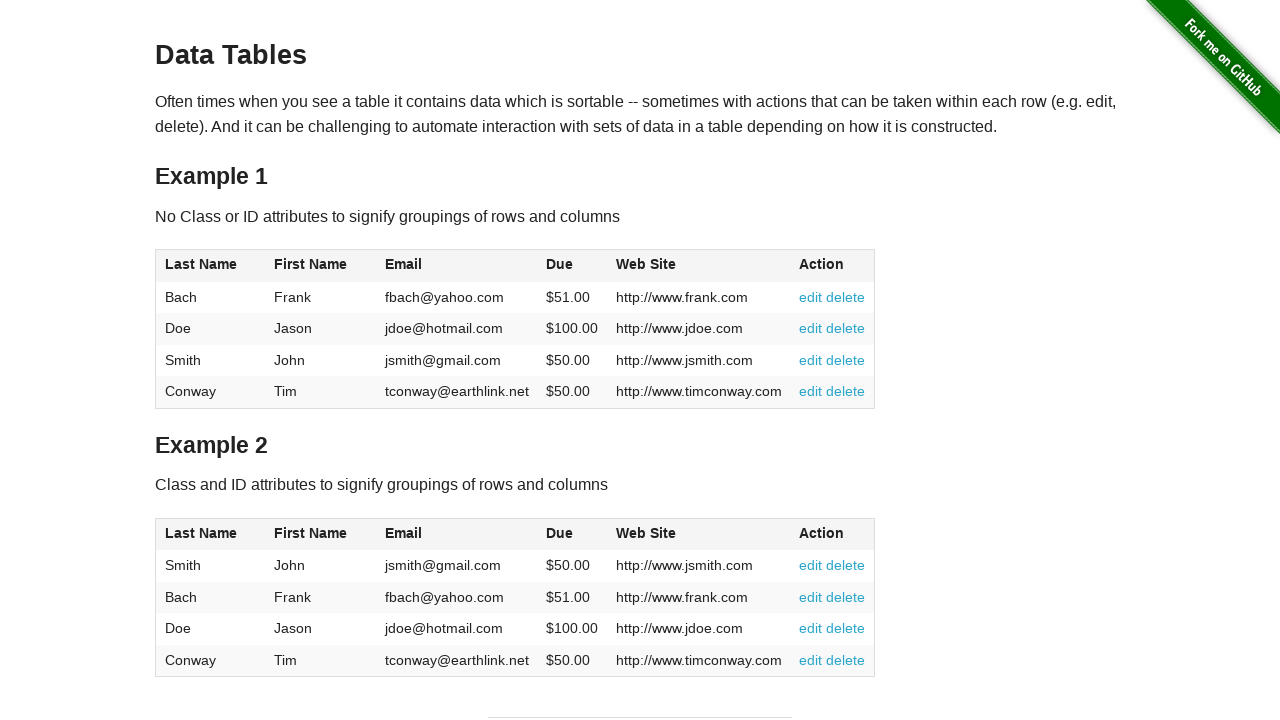

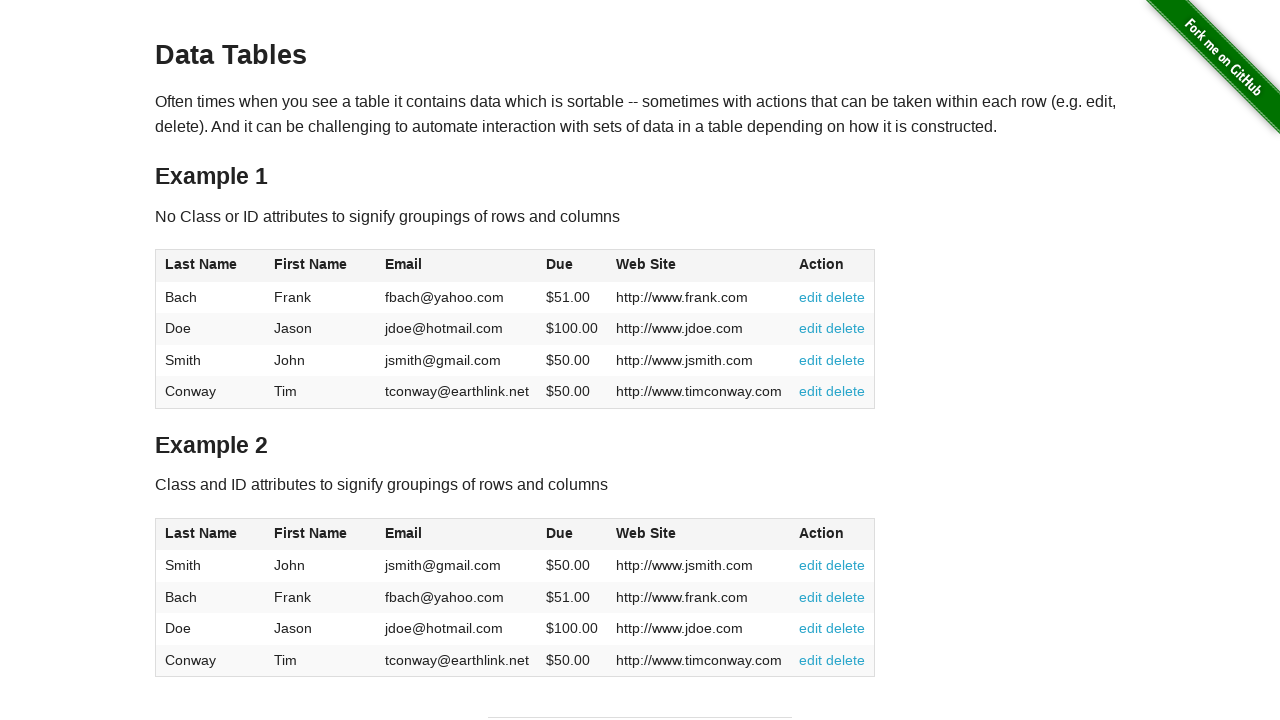